Navigates to ThermoKing's newsroom page and verifies that news content is displayed by waiting for the news promo sections to load.

Starting URL: https://www.thermoking.com/na/en/newsroom.html

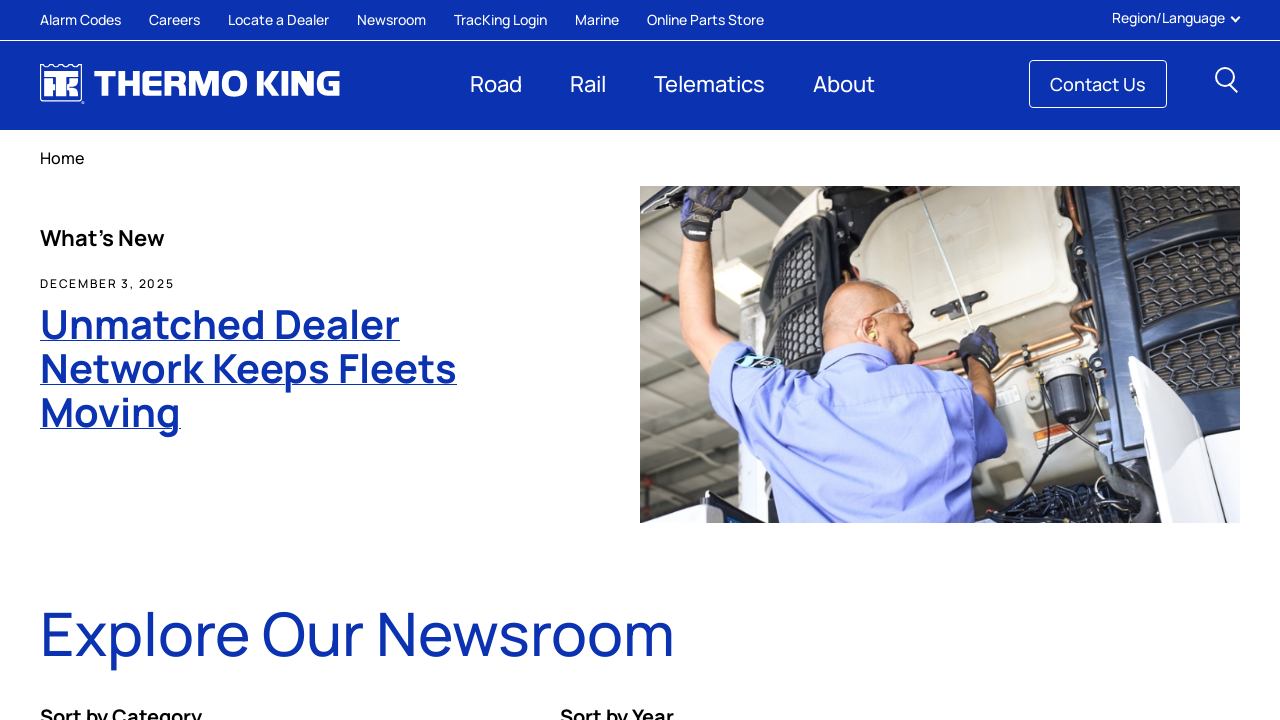

Set viewport size to 1920x1080
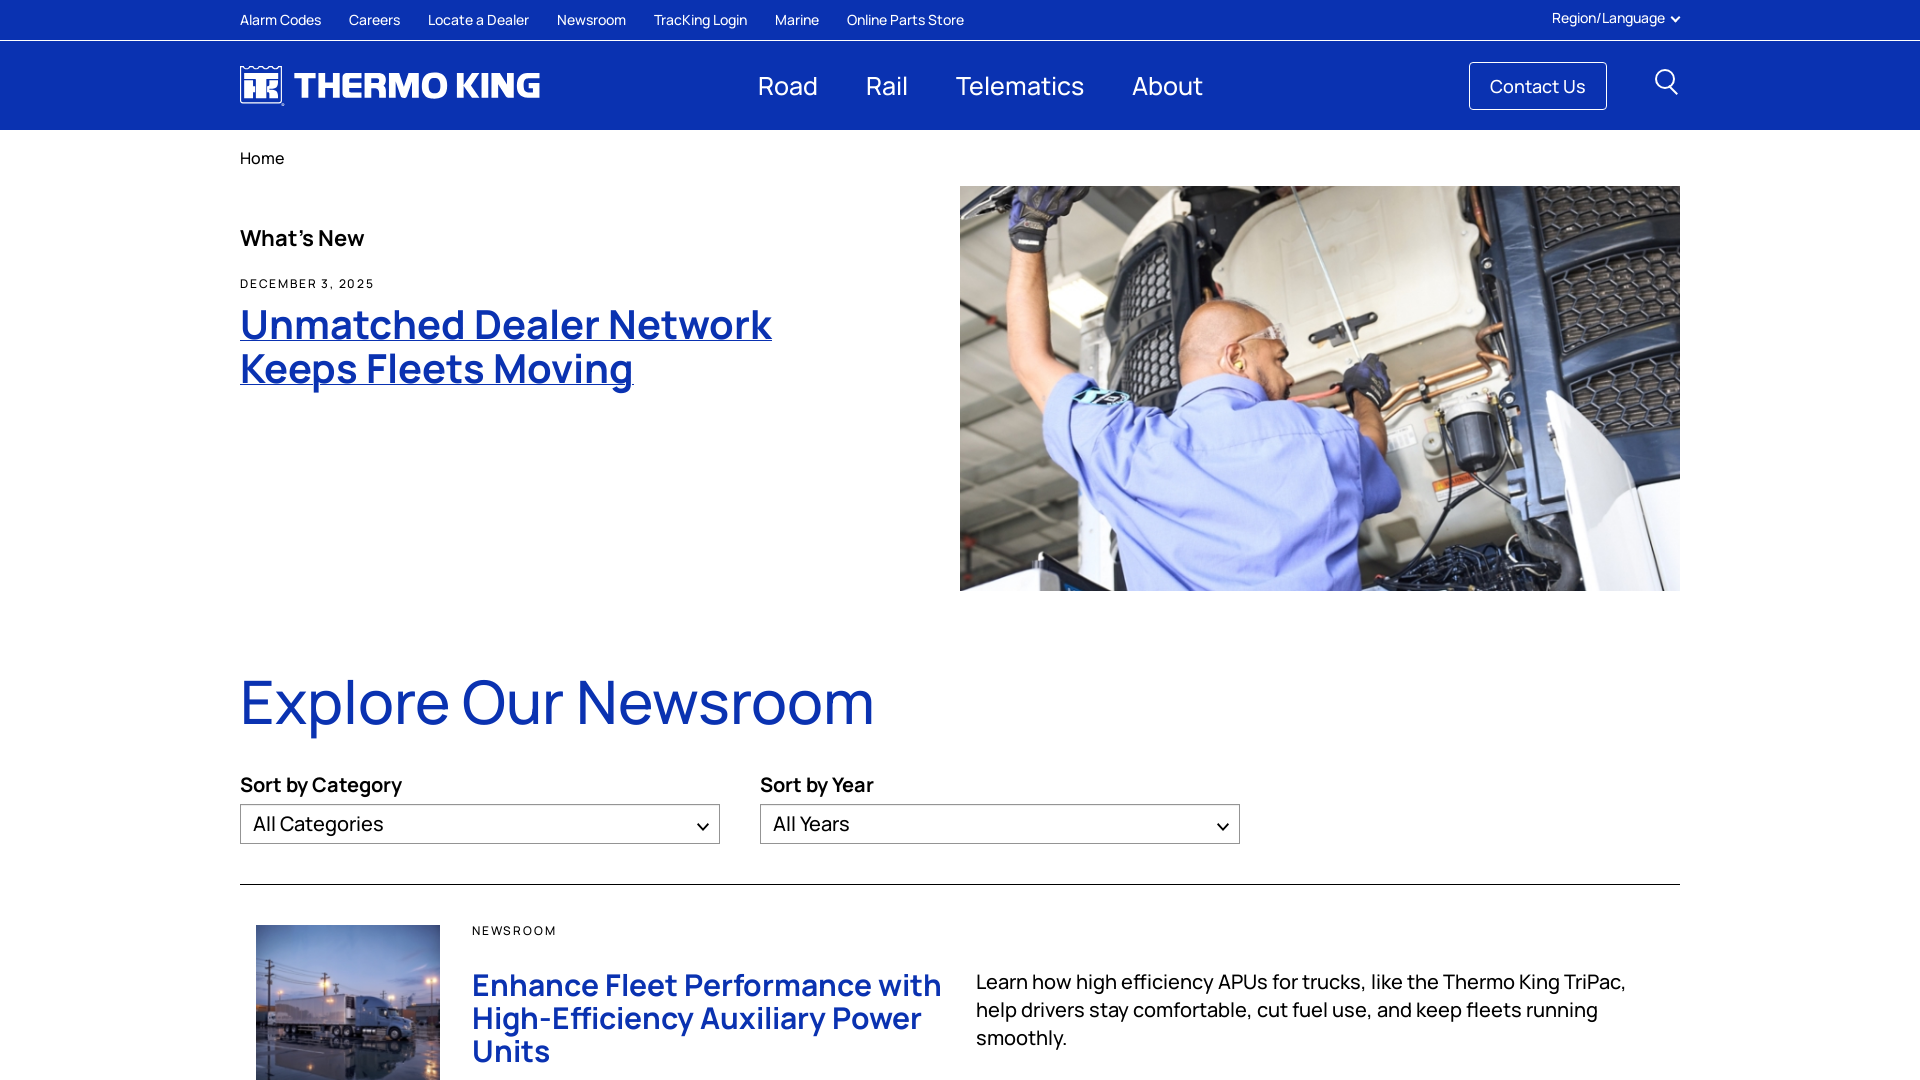

News content sections loaded on ThermoKing newsroom page
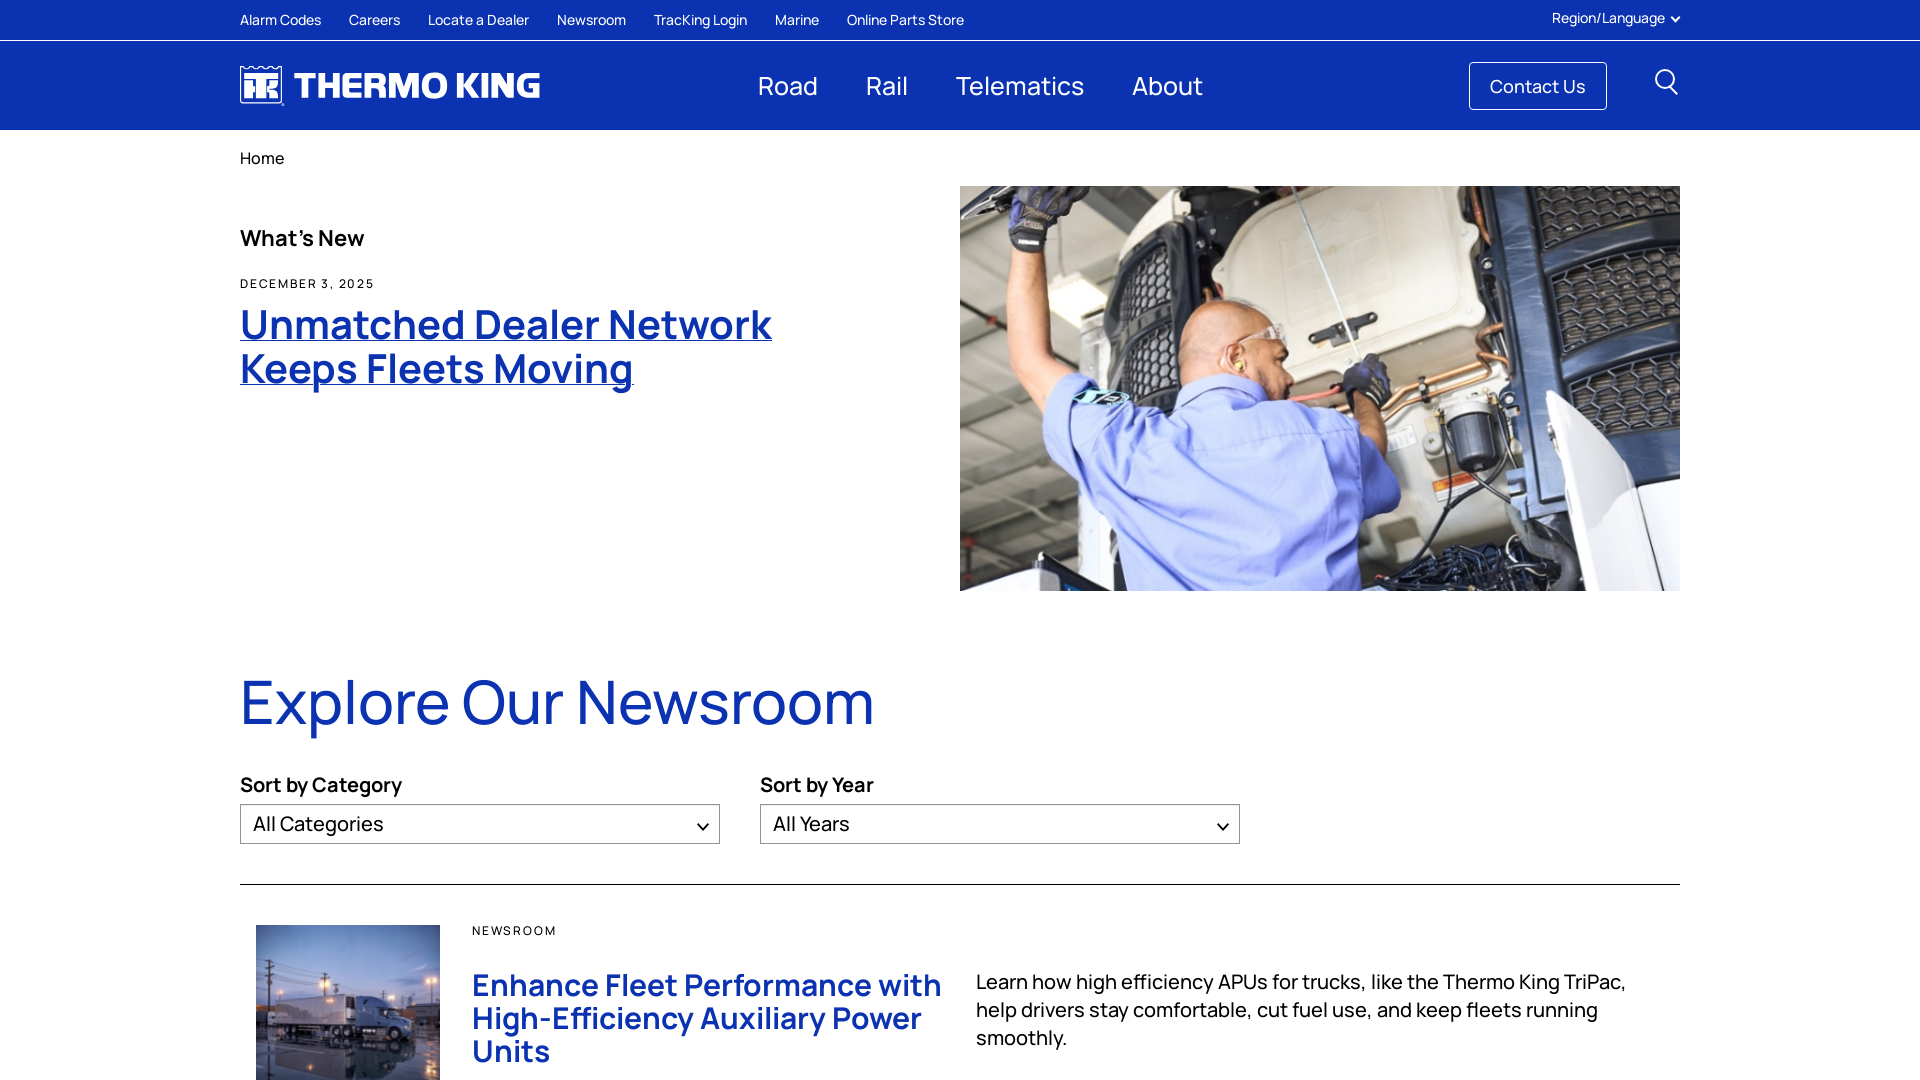

News promo blocks are now visible and verified
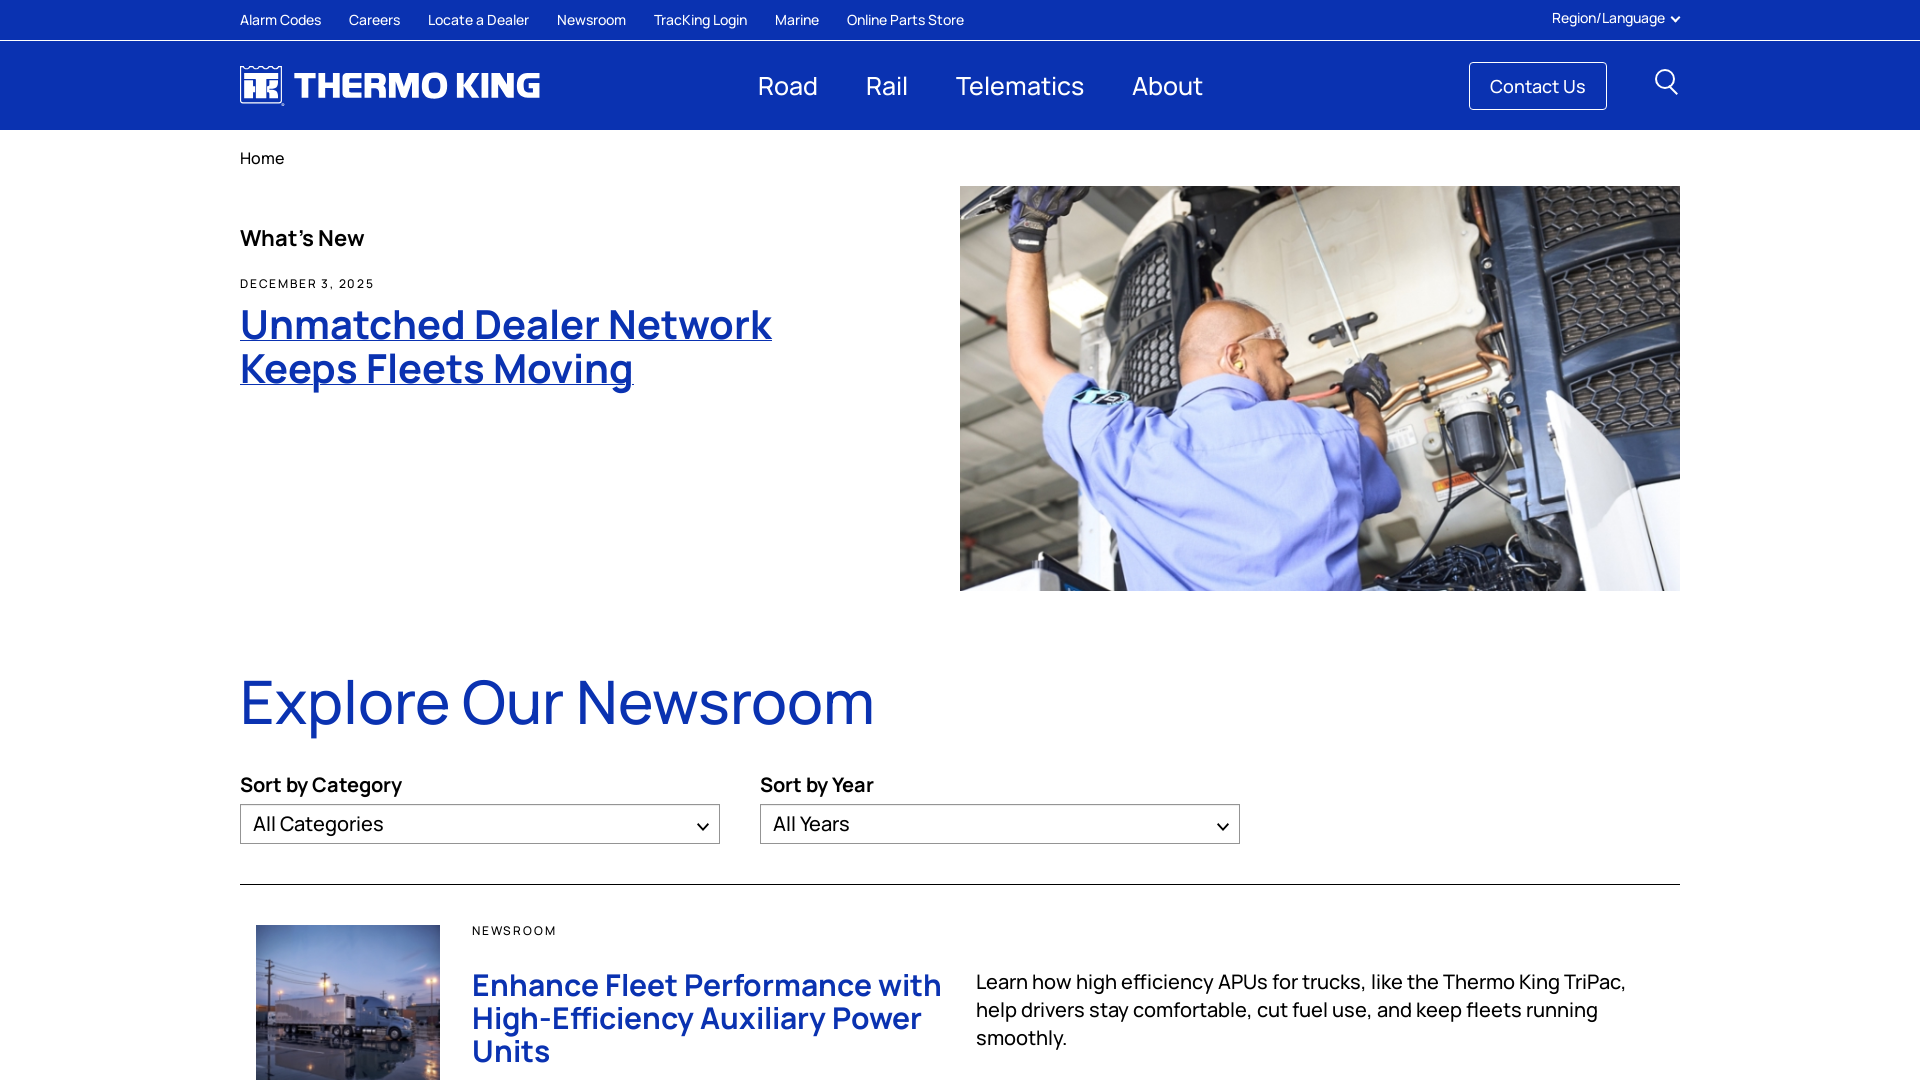

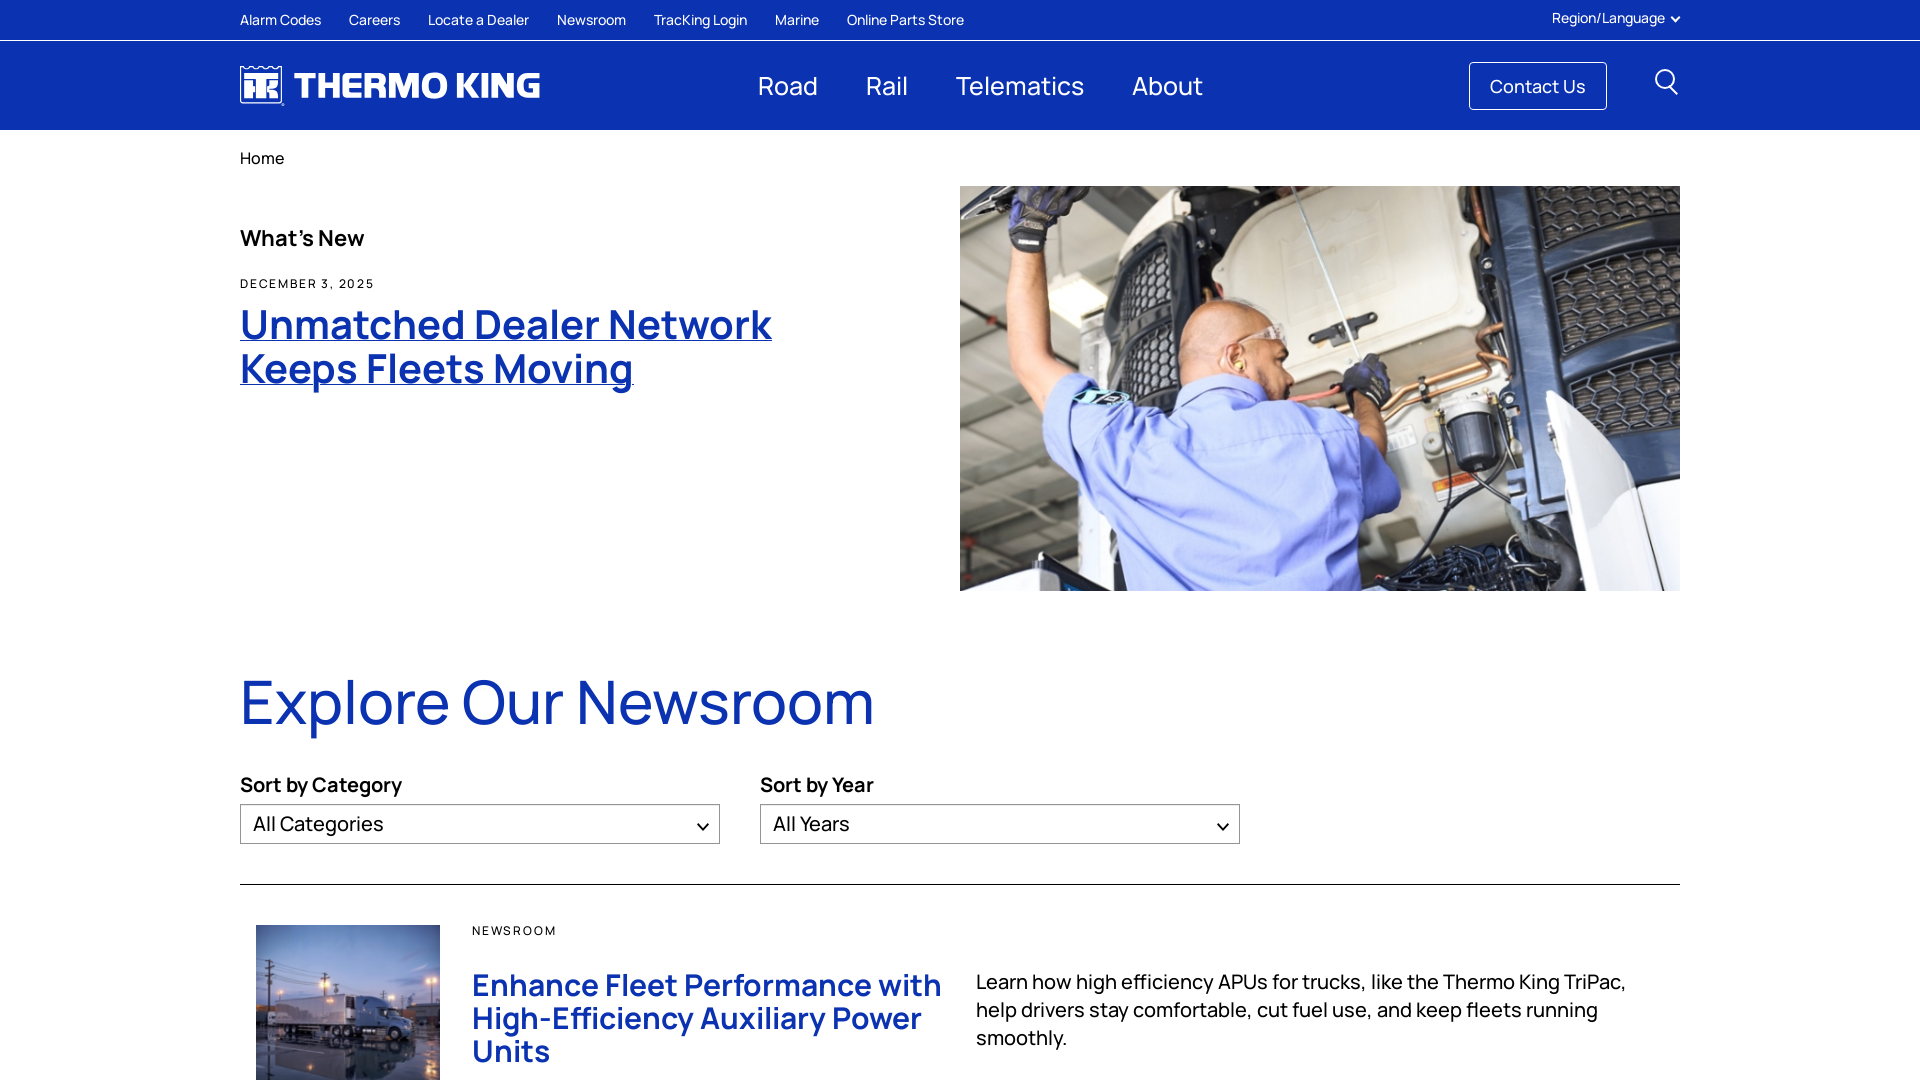